Tests that the todo counter displays the correct number of items

Starting URL: https://demo.playwright.dev/todomvc

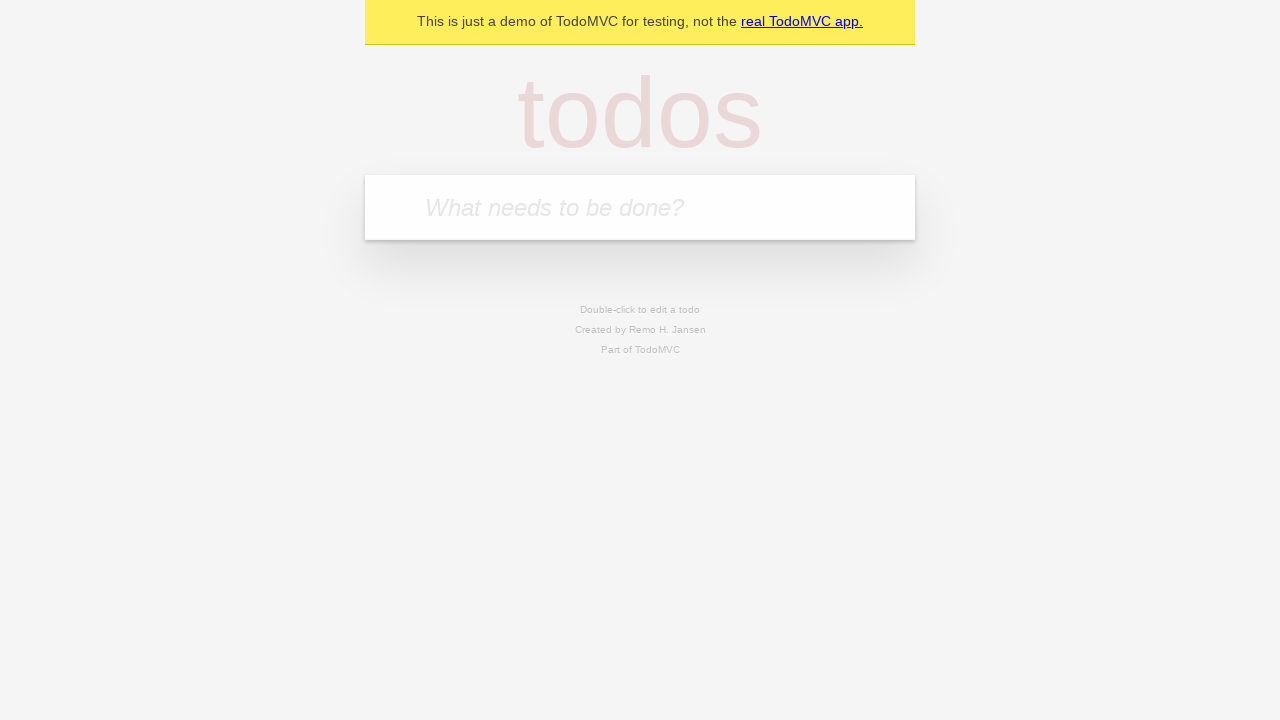

Located the 'What needs to be done?' input field
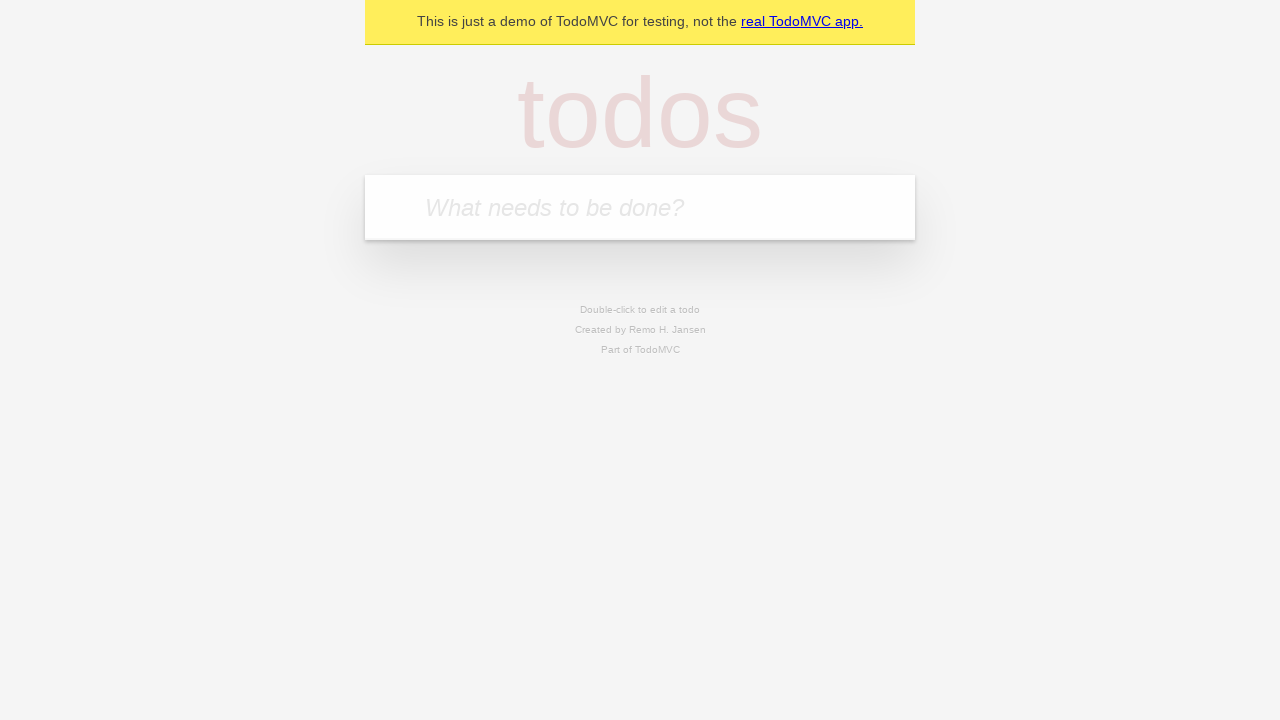

Filled first todo with 'buy some cheese' on internal:attr=[placeholder="What needs to be done?"i]
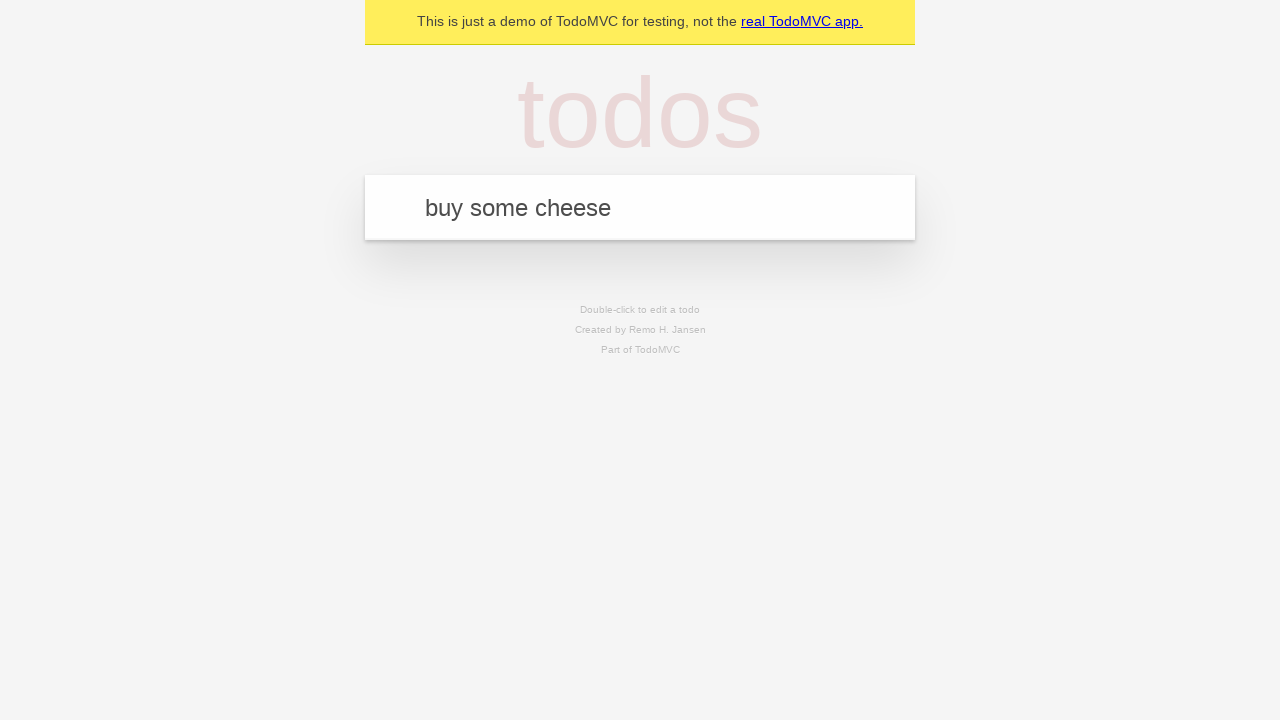

Pressed Enter to create first todo item on internal:attr=[placeholder="What needs to be done?"i]
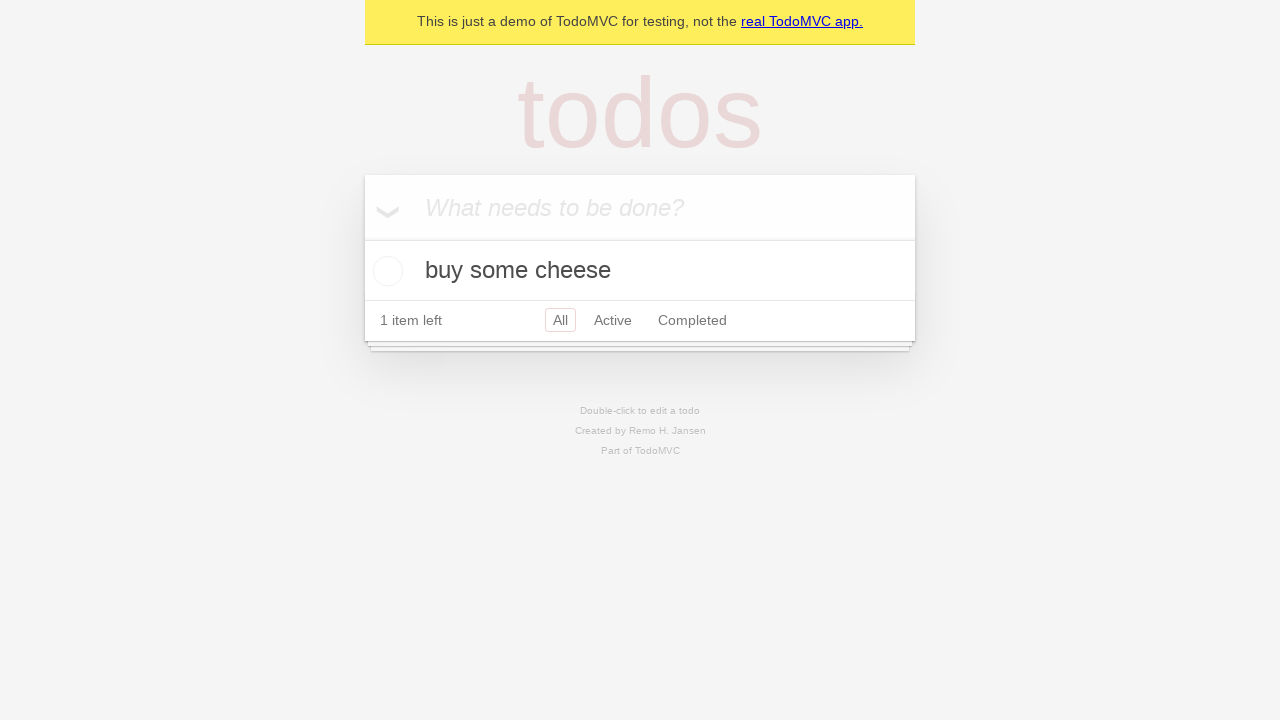

Todo counter element loaded
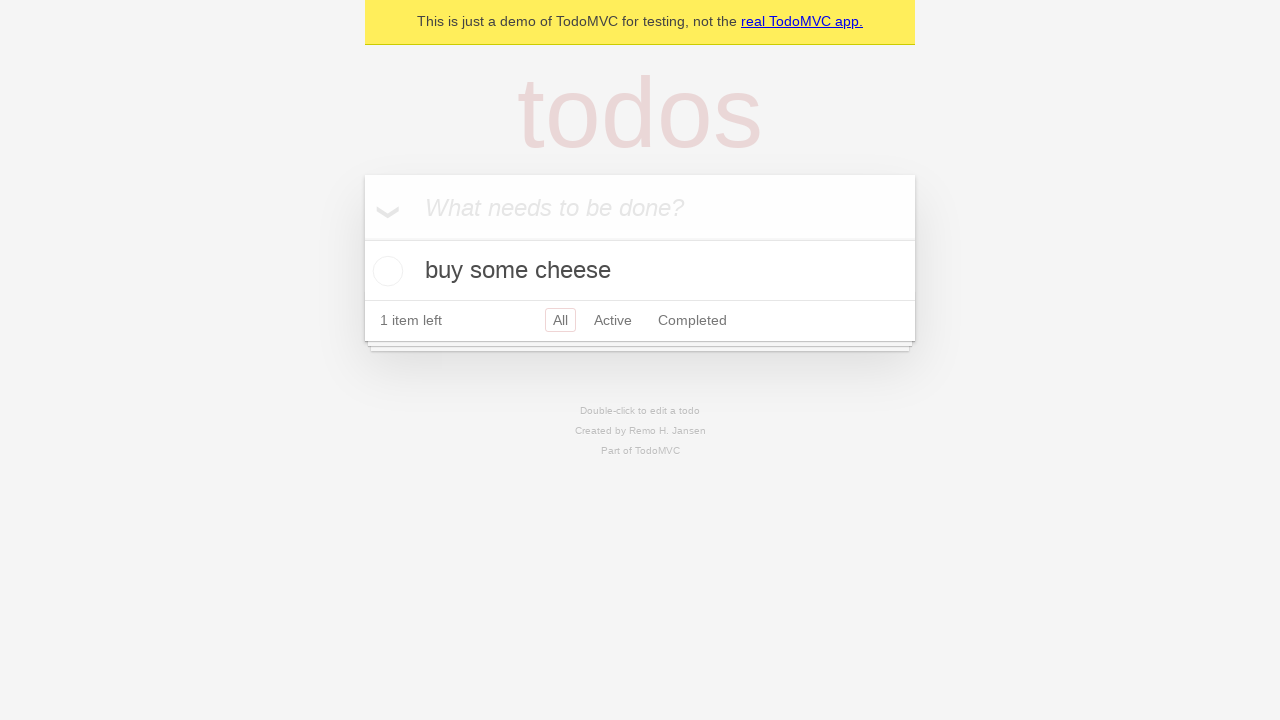

Filled second todo with 'feed the cat' on internal:attr=[placeholder="What needs to be done?"i]
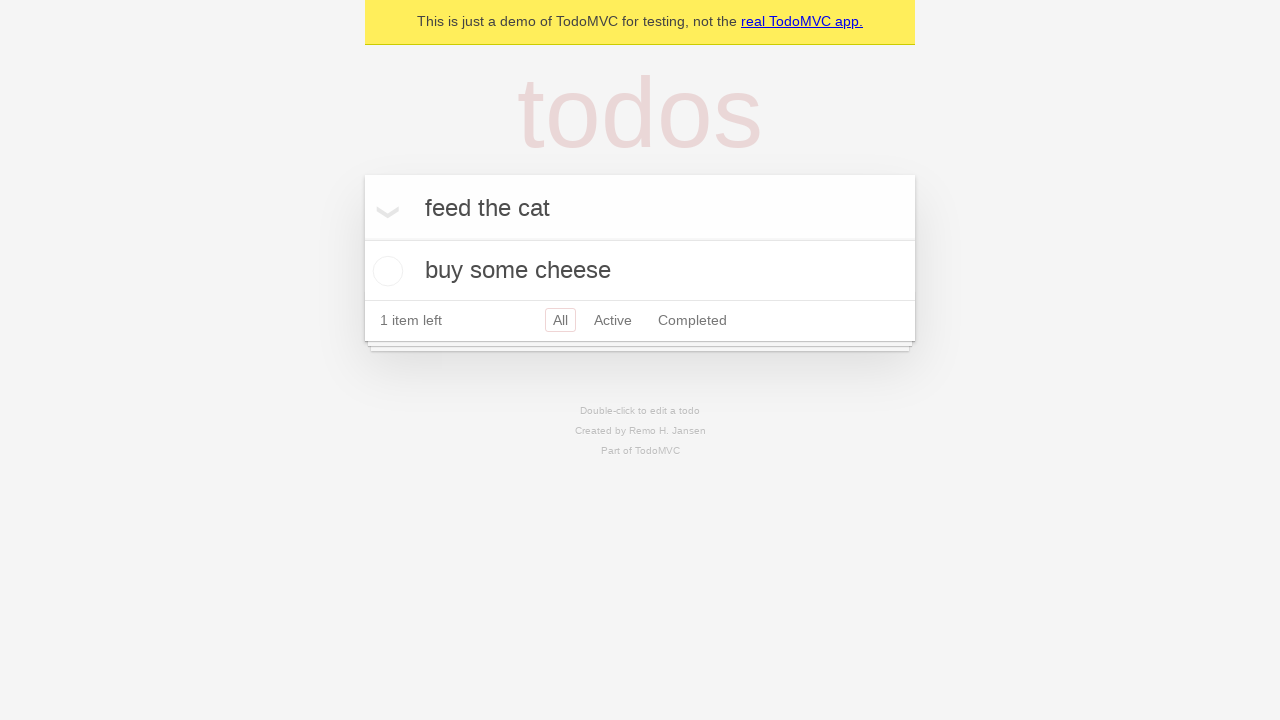

Pressed Enter to create second todo item on internal:attr=[placeholder="What needs to be done?"i]
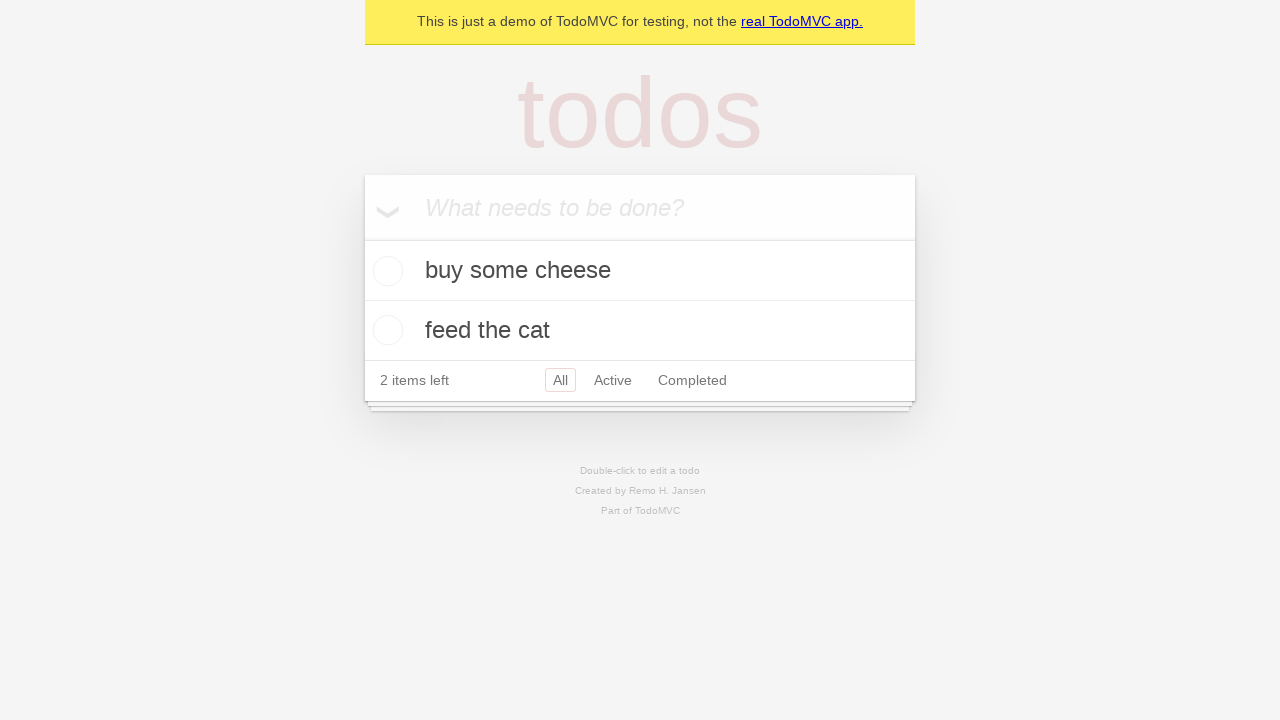

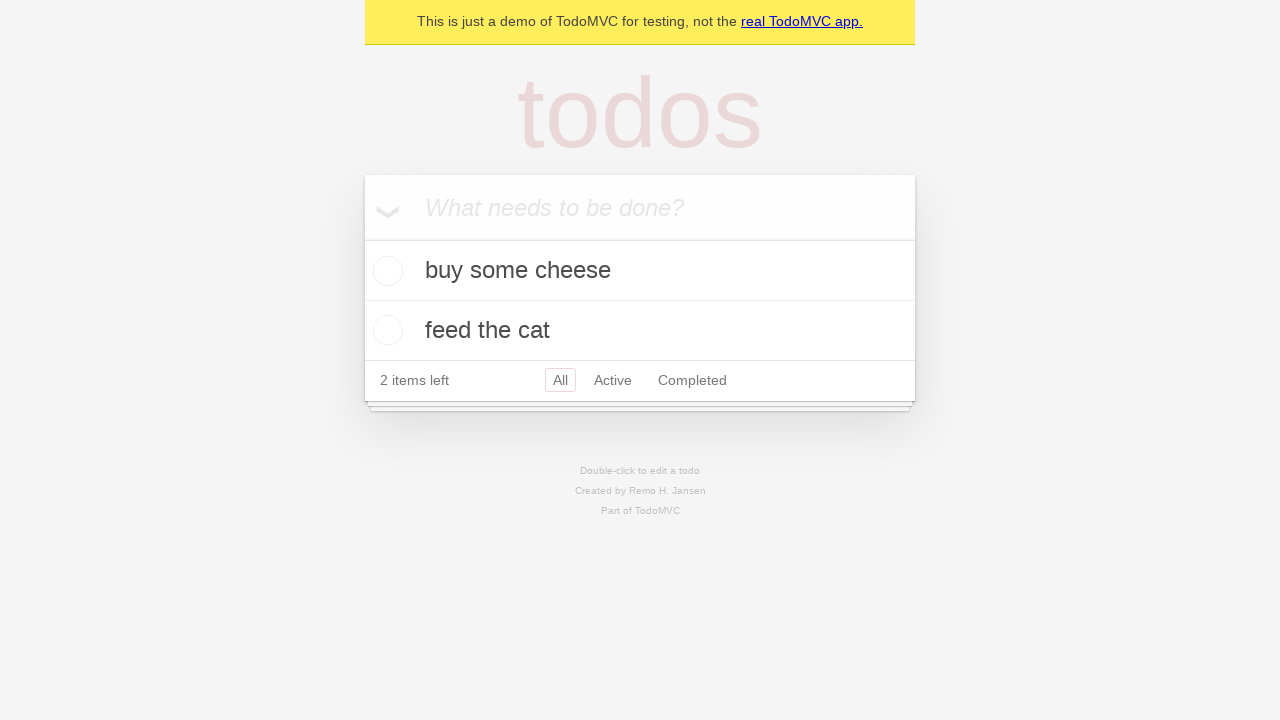